Tests that new items are appended to the bottom of the list by creating 3 items and verifying the count

Starting URL: https://demo.playwright.dev/todomvc

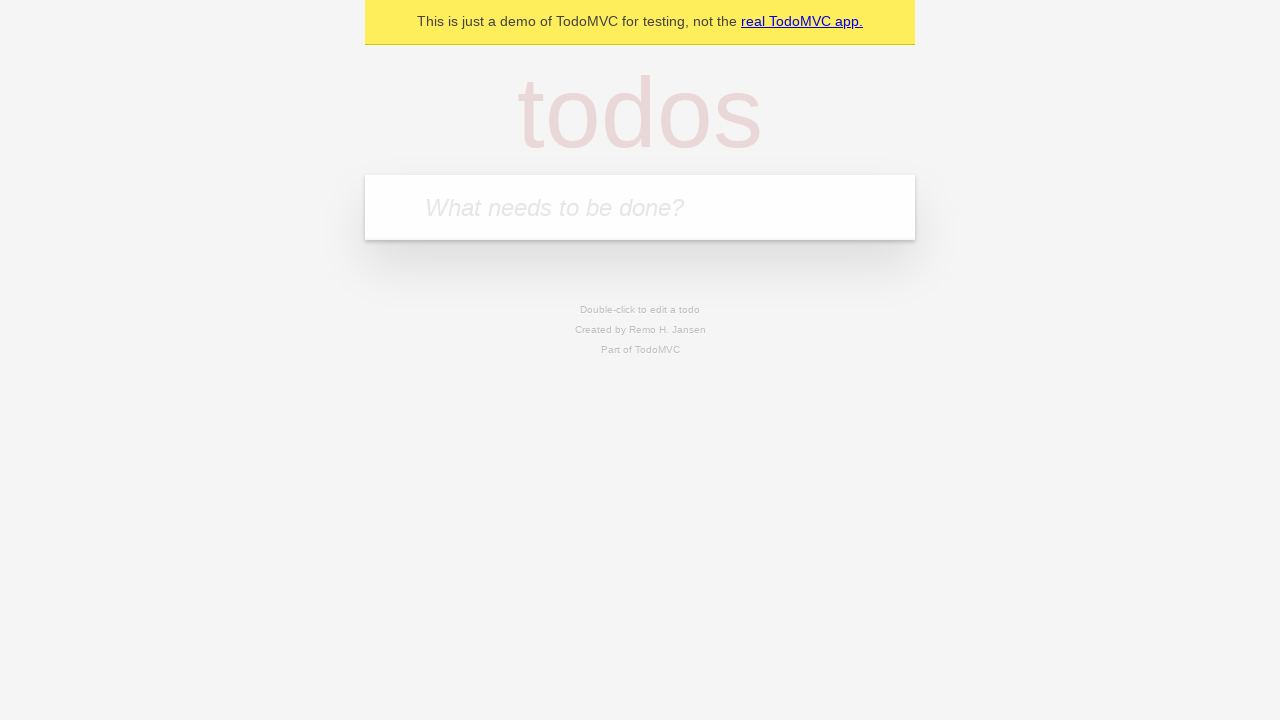

Filled new todo input with 'buy some cheese' on .new-todo
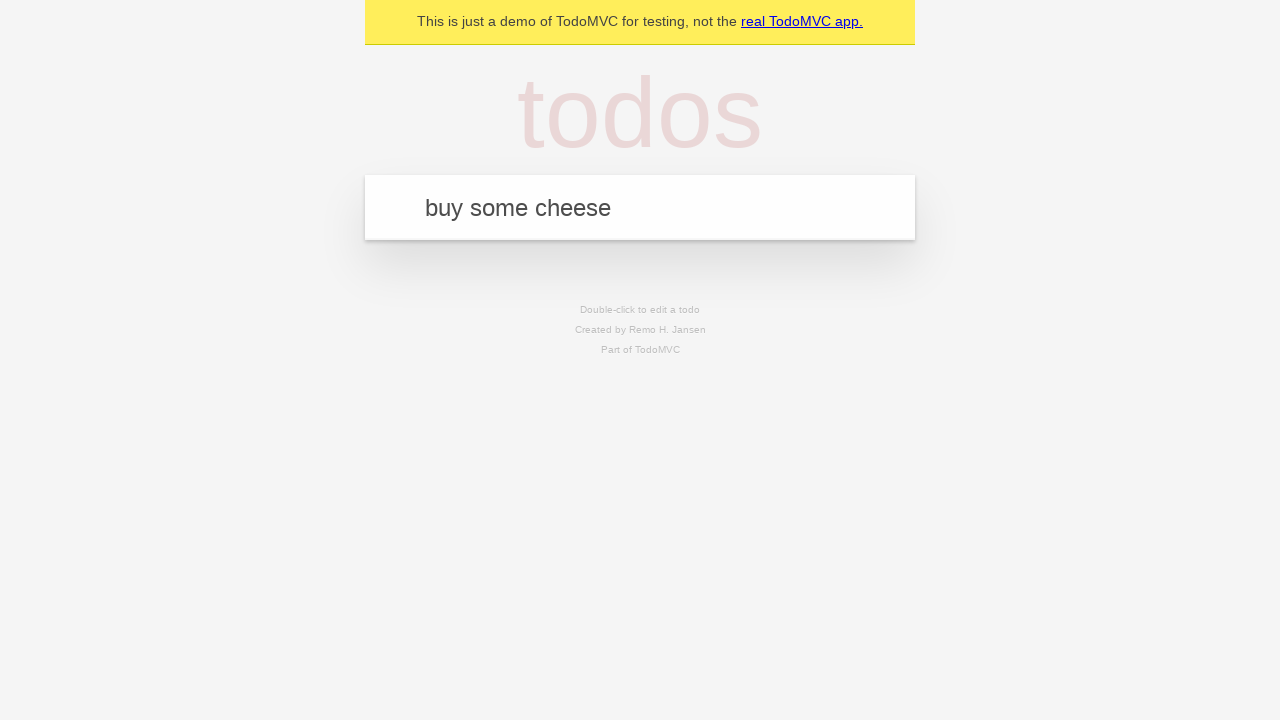

Pressed Enter to create first todo item on .new-todo
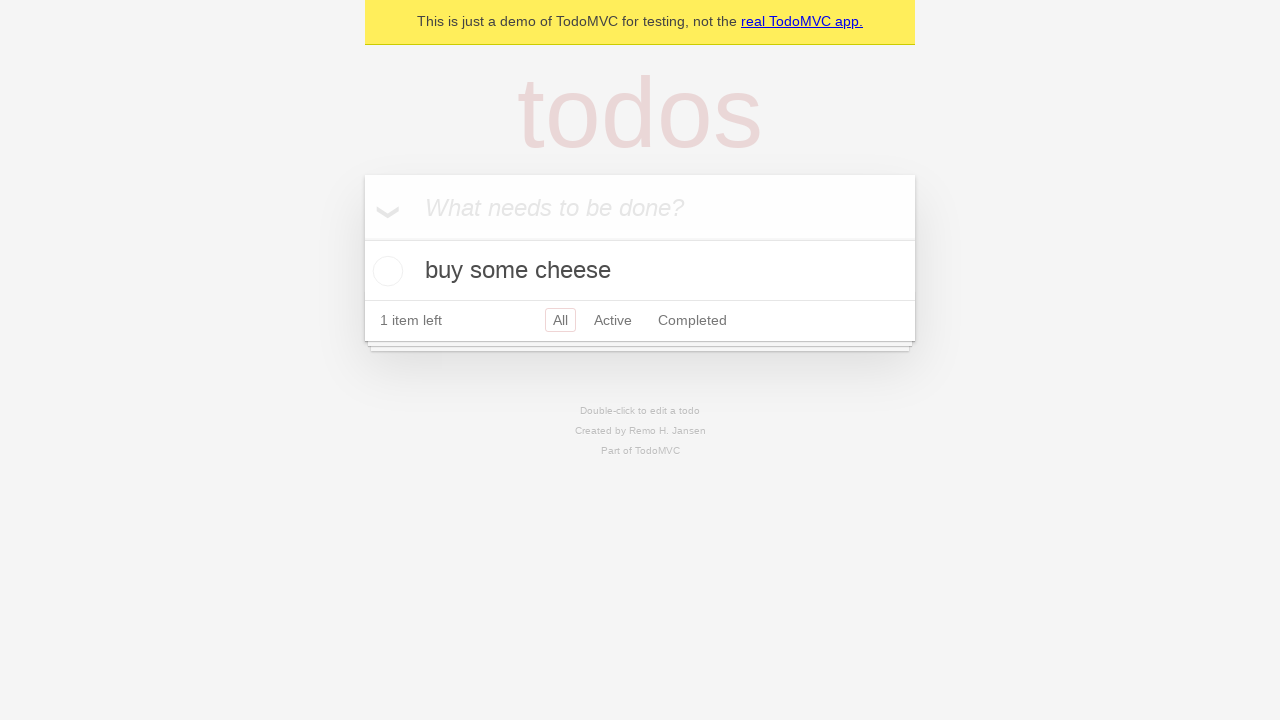

Filled new todo input with 'feed the cat' on .new-todo
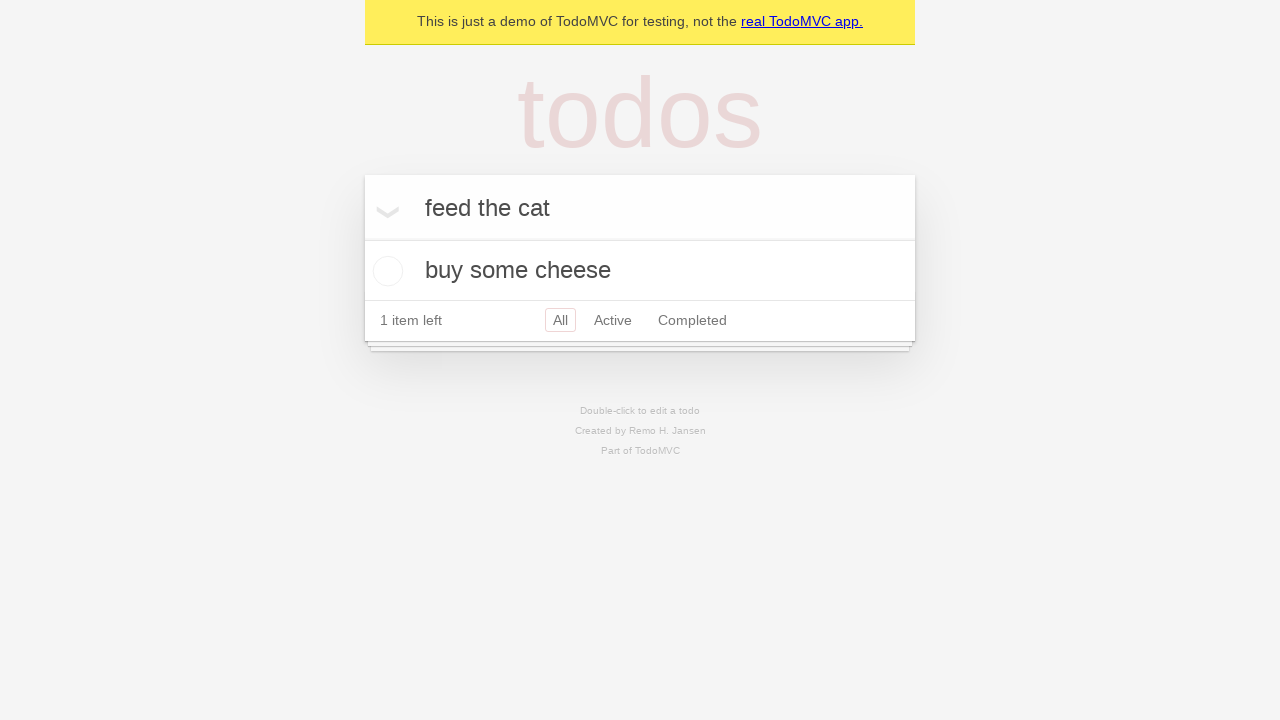

Pressed Enter to create second todo item on .new-todo
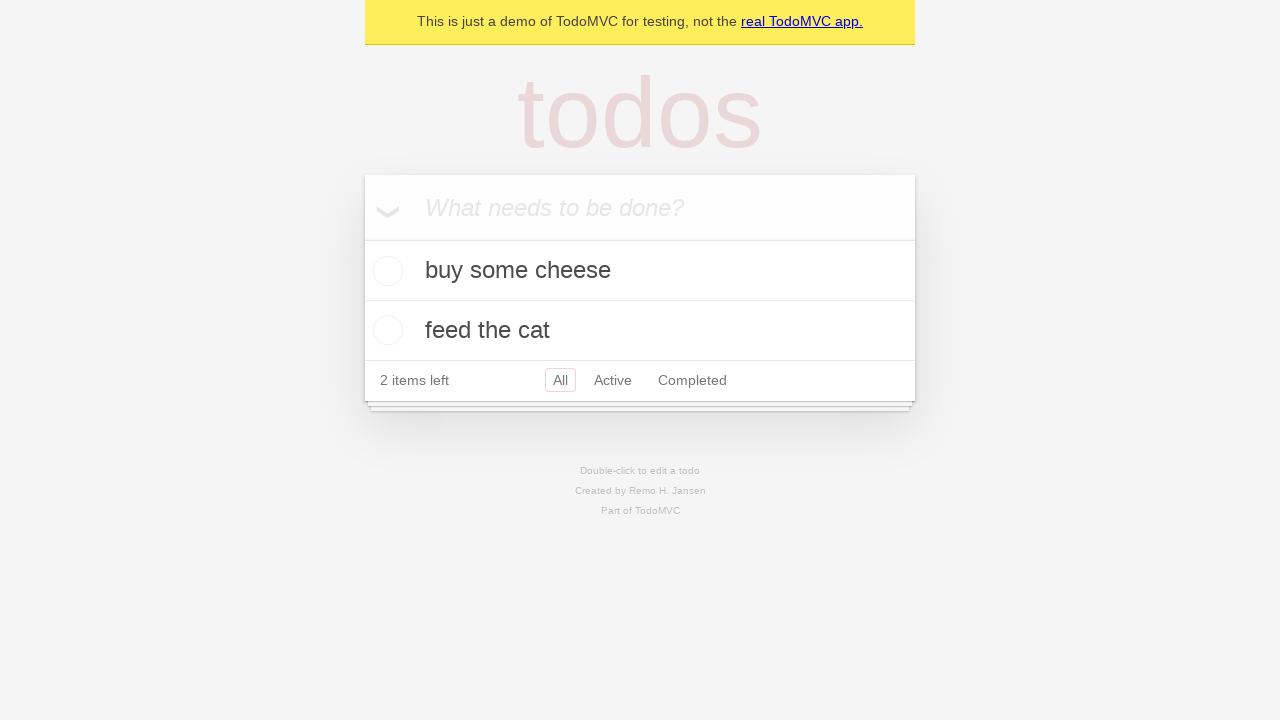

Filled new todo input with 'book a doctors appointment' on .new-todo
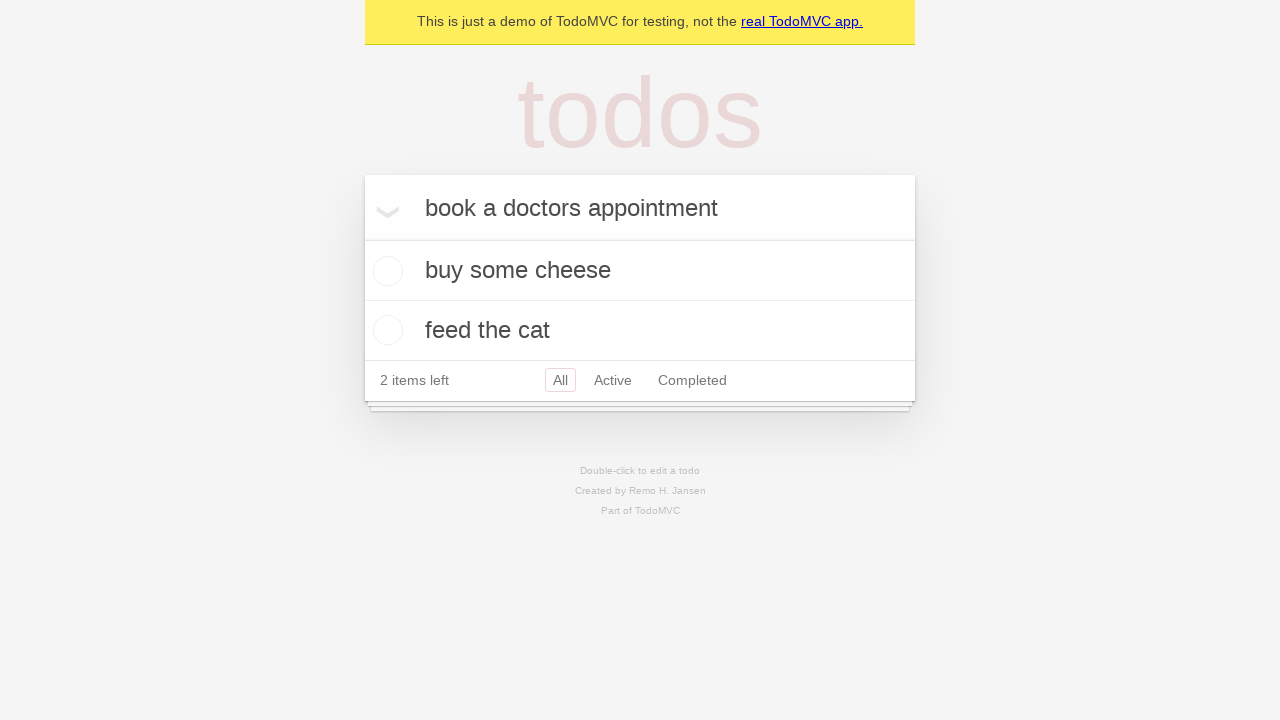

Pressed Enter to create third todo item on .new-todo
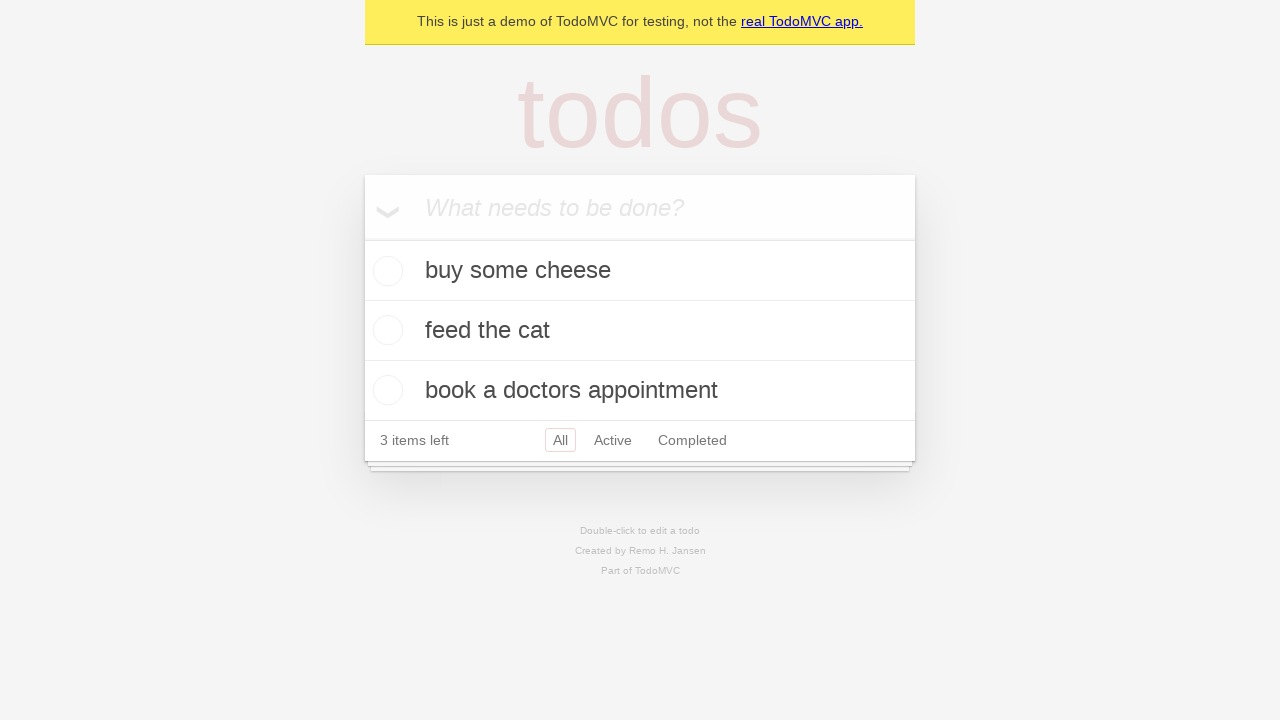

Waited for third todo item to appear in the list, verifying all 3 items are present
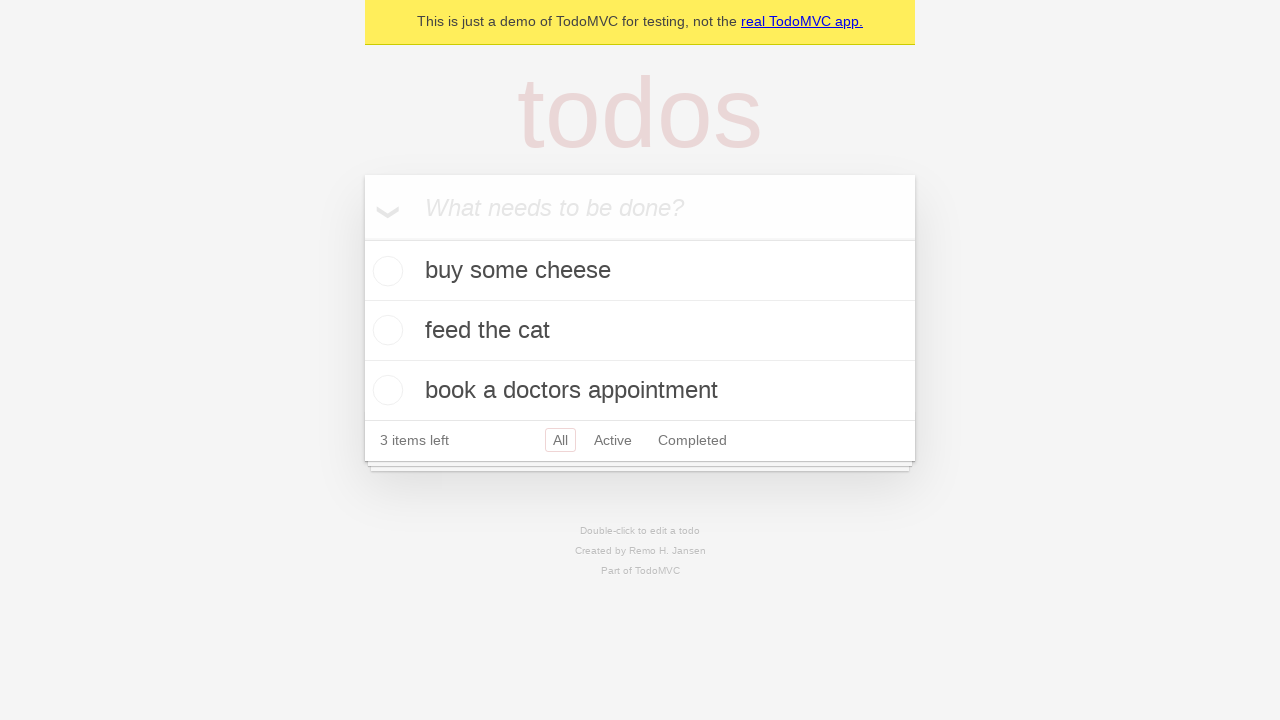

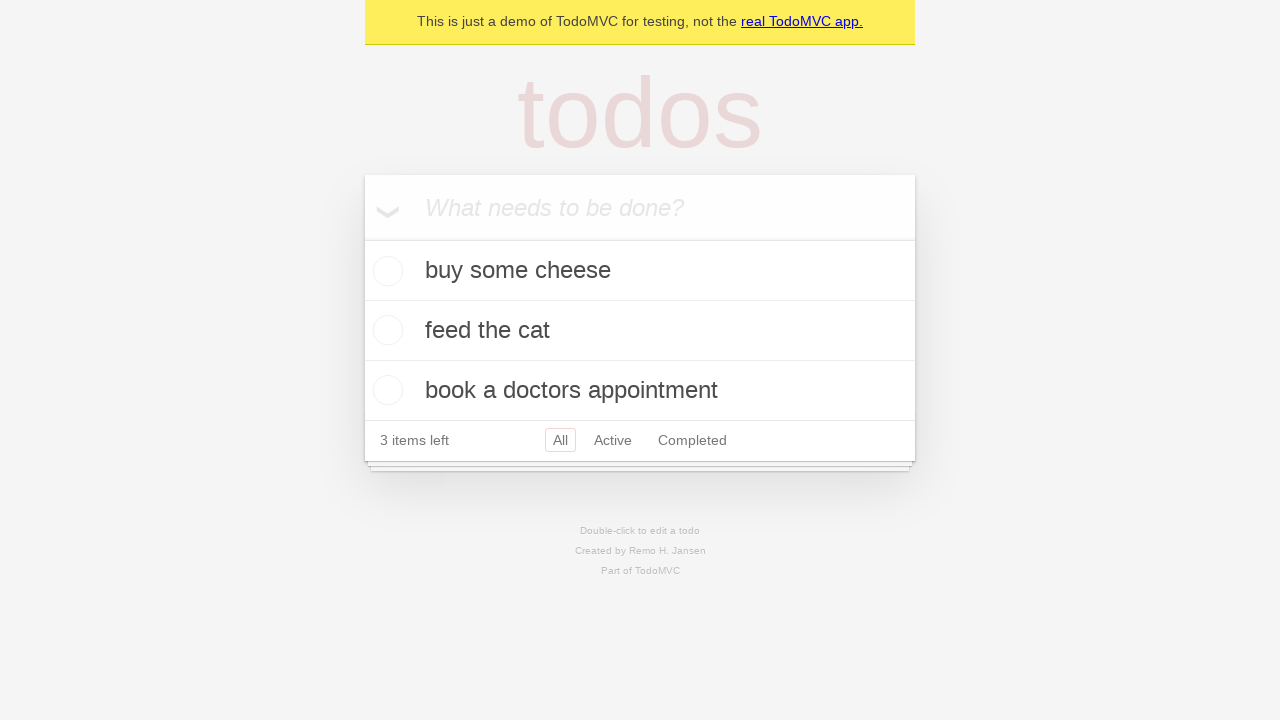